Tests dynamic controls with explicit waits, clicking Remove to verify message, then Add to verify the return message

Starting URL: https://the-internet.herokuapp.com/dynamic_controls

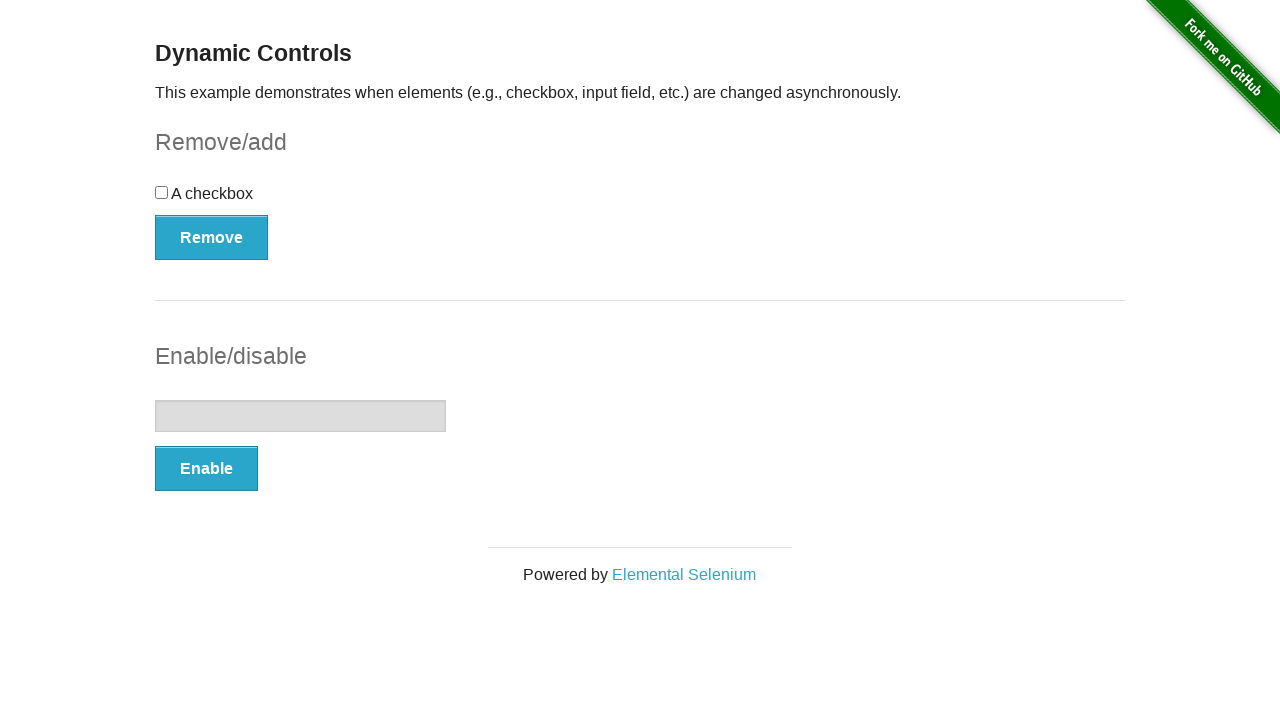

Clicked Remove button to test dynamic control removal at (212, 237) on button:has-text('Remove')
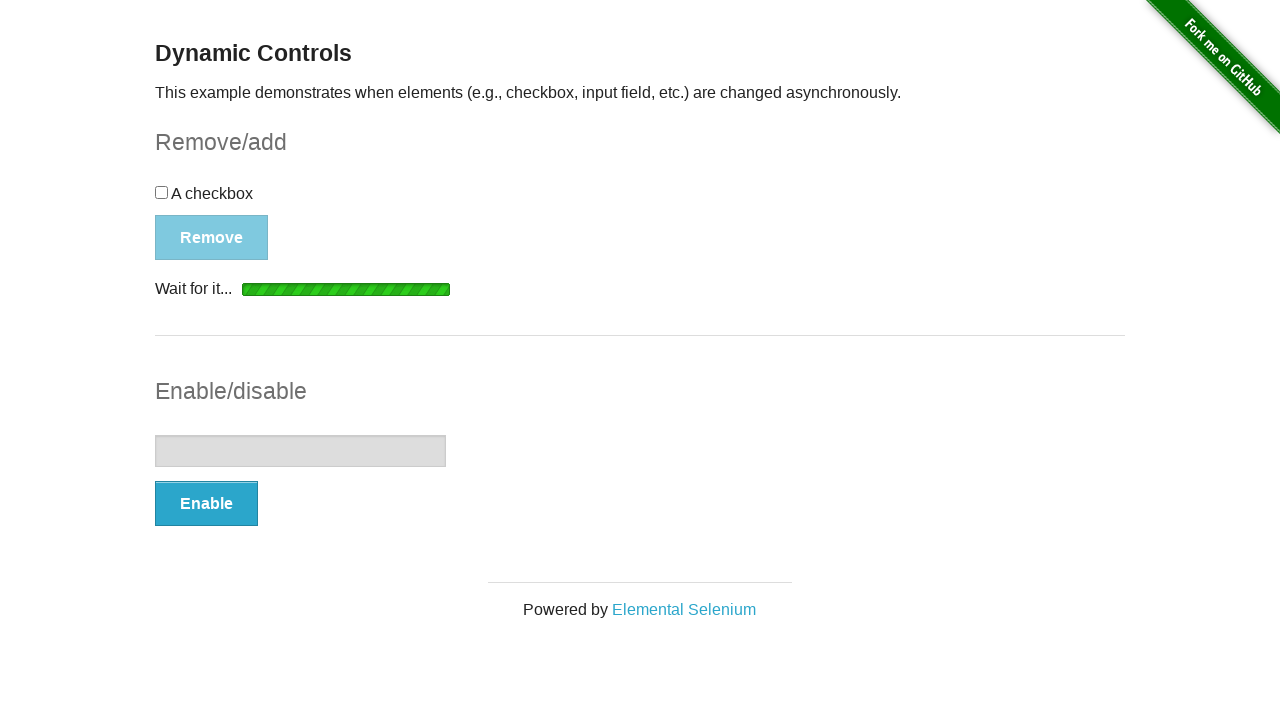

Message appeared confirming element was removed
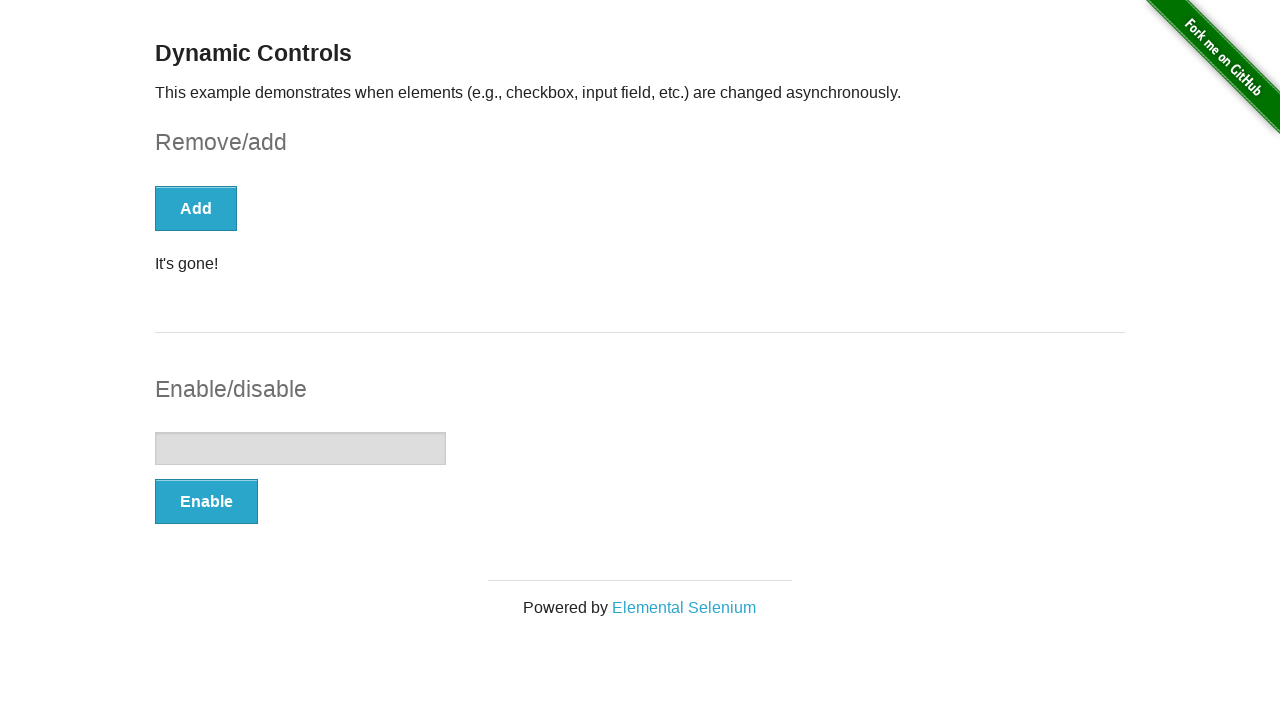

Clicked Add button to restore the dynamic control at (196, 208) on button:has-text('Add')
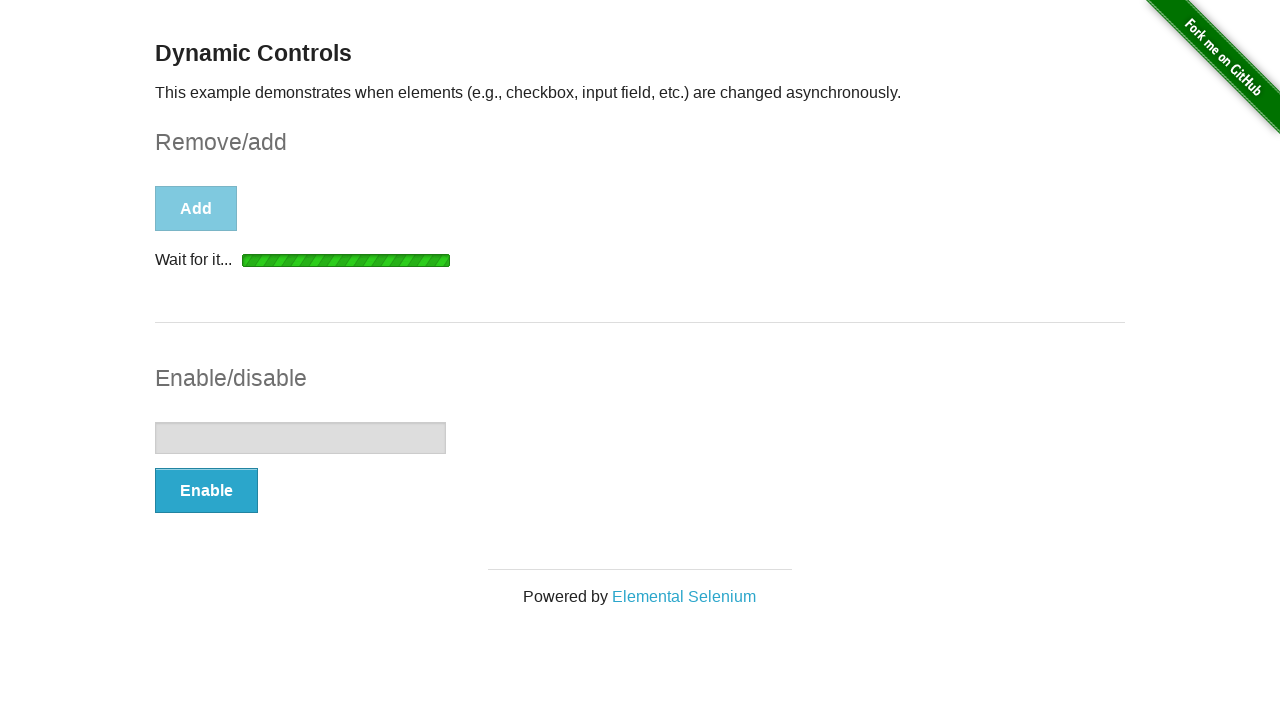

Verified 'It's back!' message appeared after adding control back
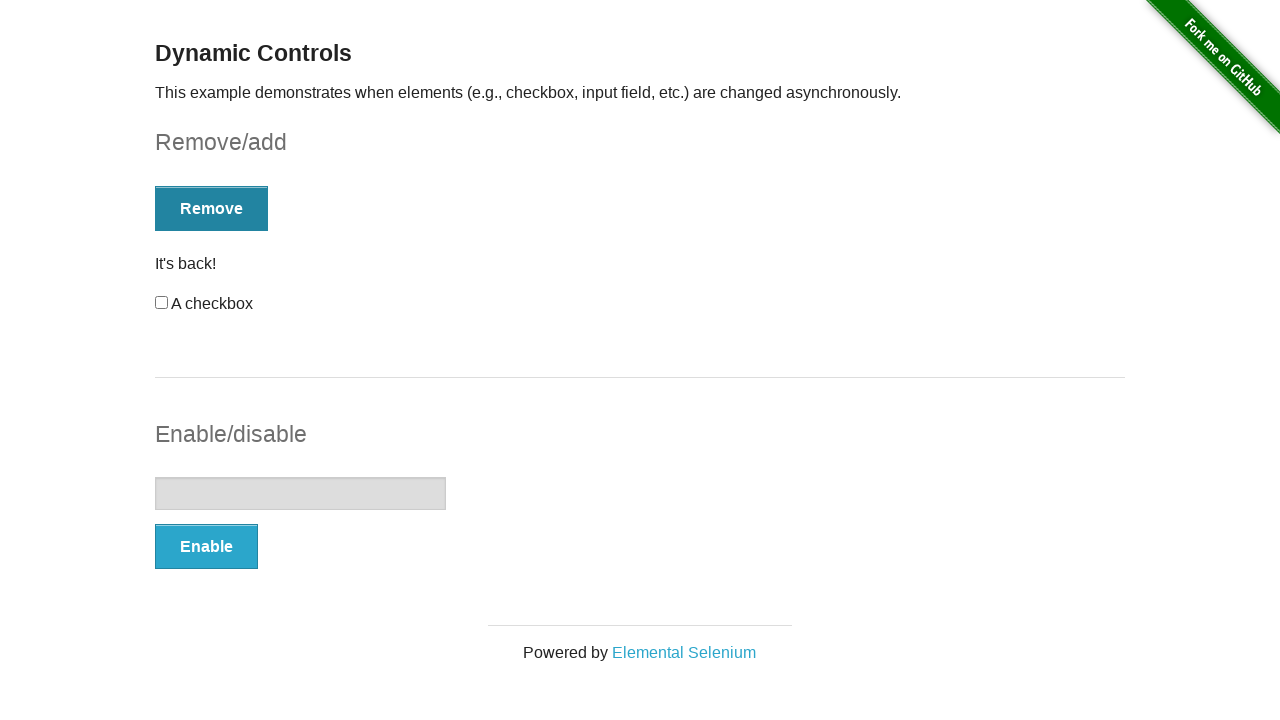

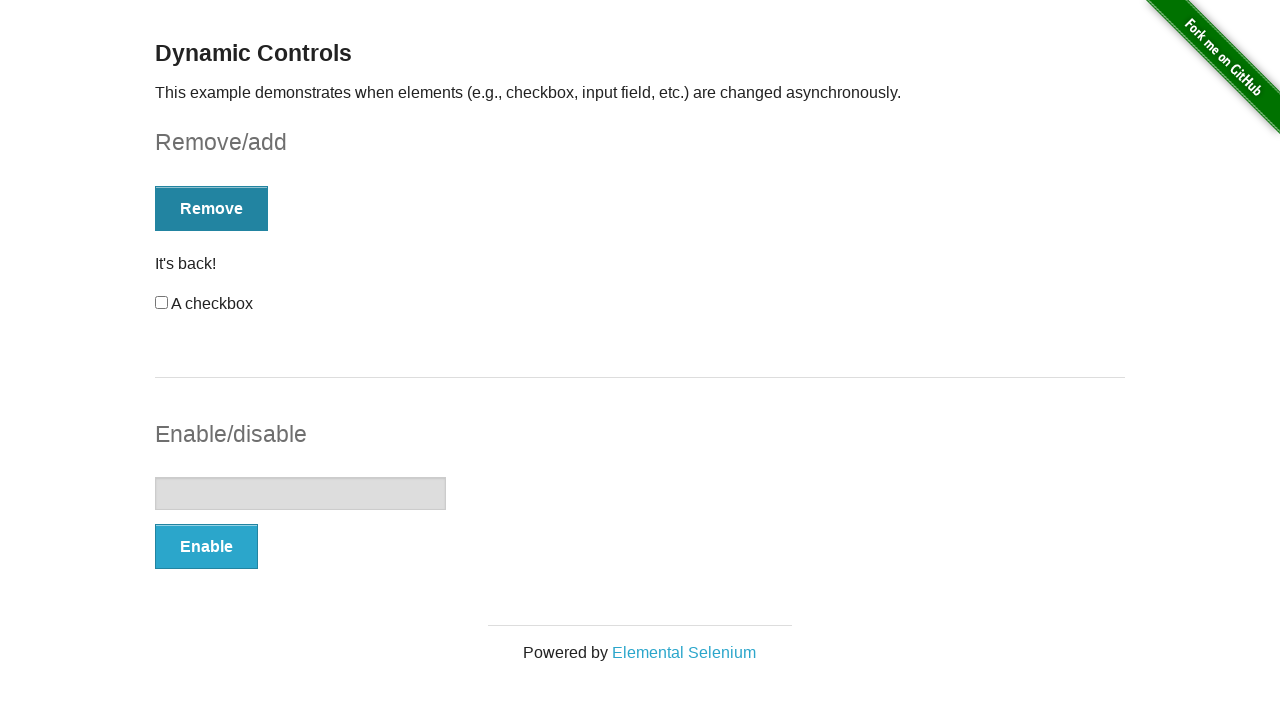